Automates the Checkboxes page by checking/unchecking checkboxes and validating their state

Starting URL: https://the-internet.herokuapp.com/checkboxes

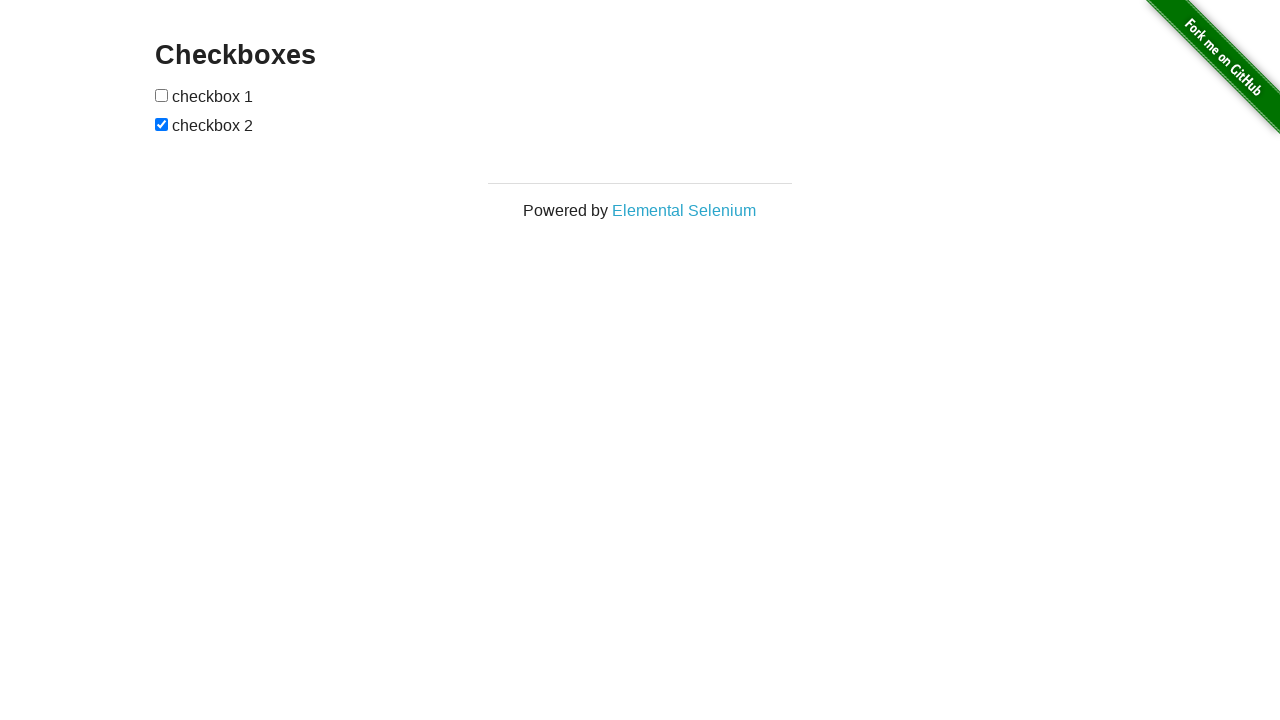

Waited for checkboxes to be visible on the page
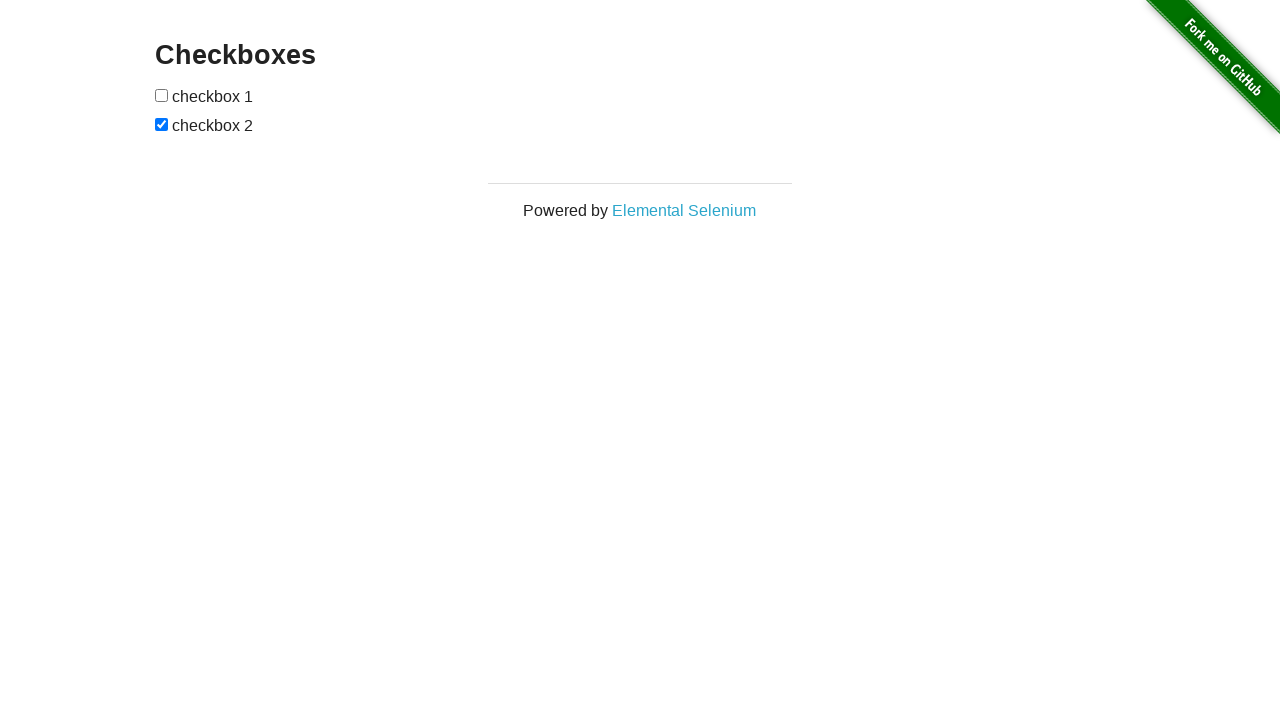

Located all checkboxes on the page
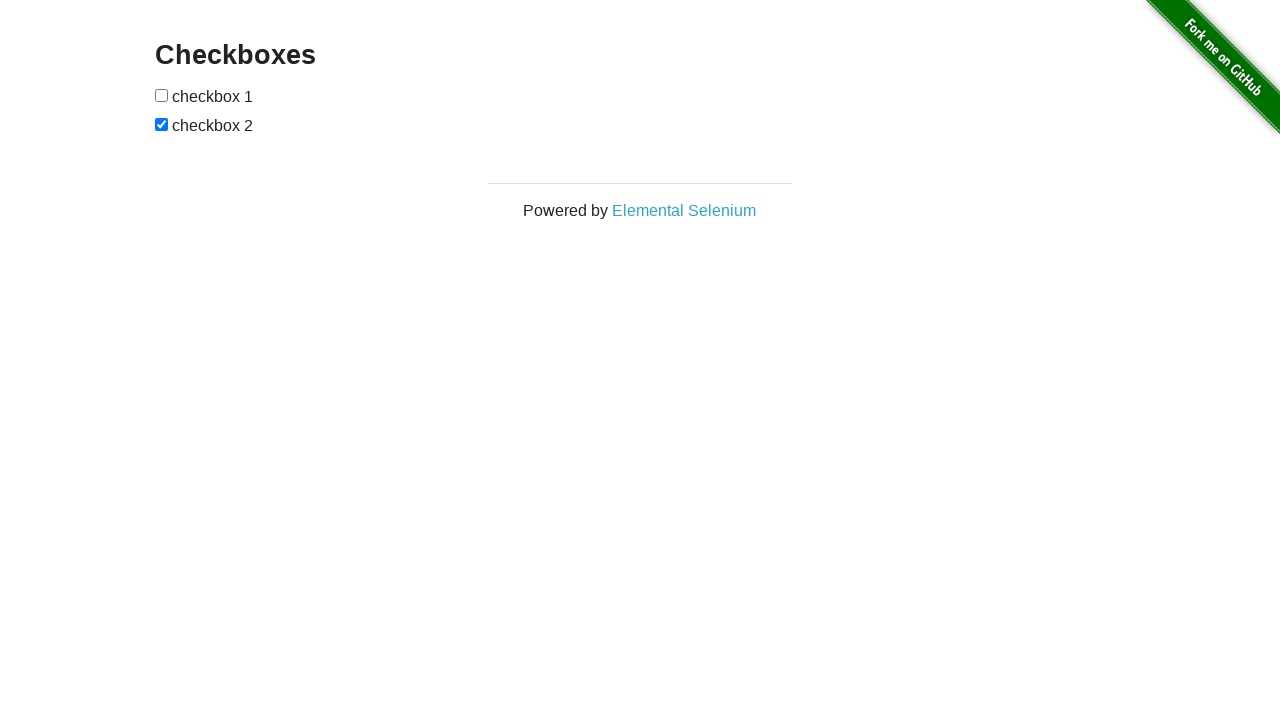

Checked the first checkbox at (162, 95) on input[type='checkbox'] >> nth=0
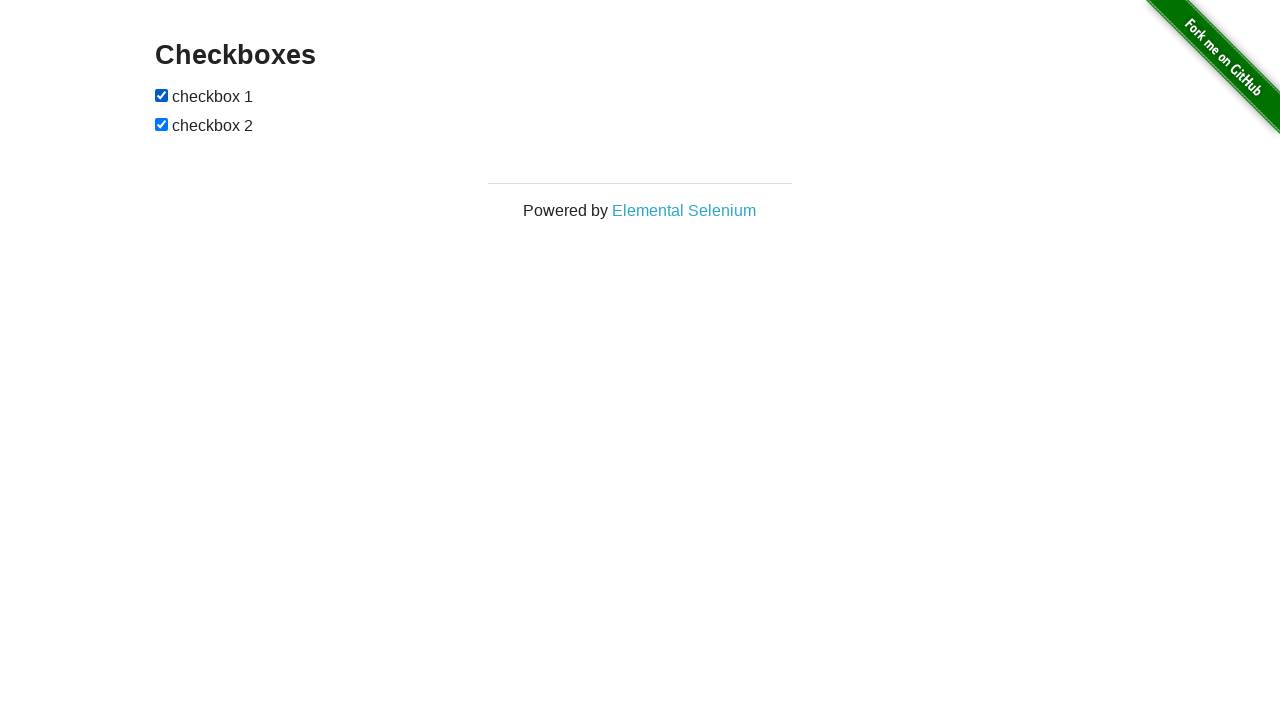

Validated that the first checkbox is checked
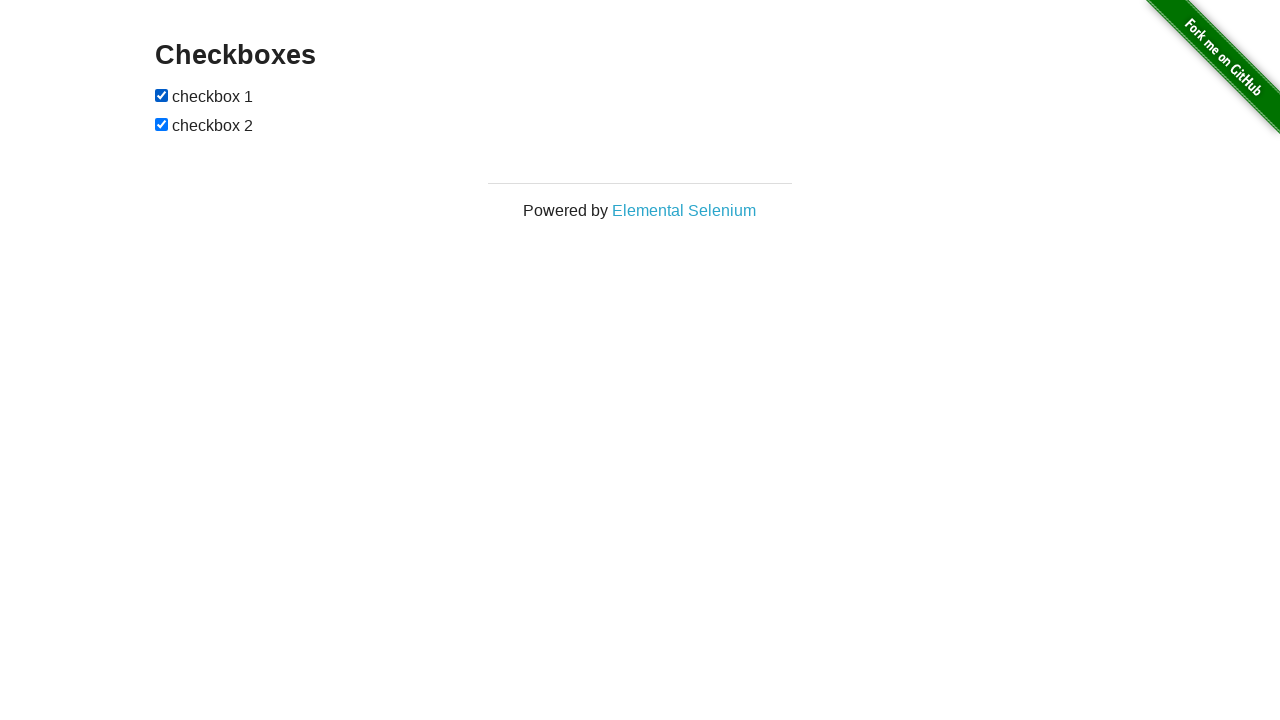

Validated that the second checkbox is checked
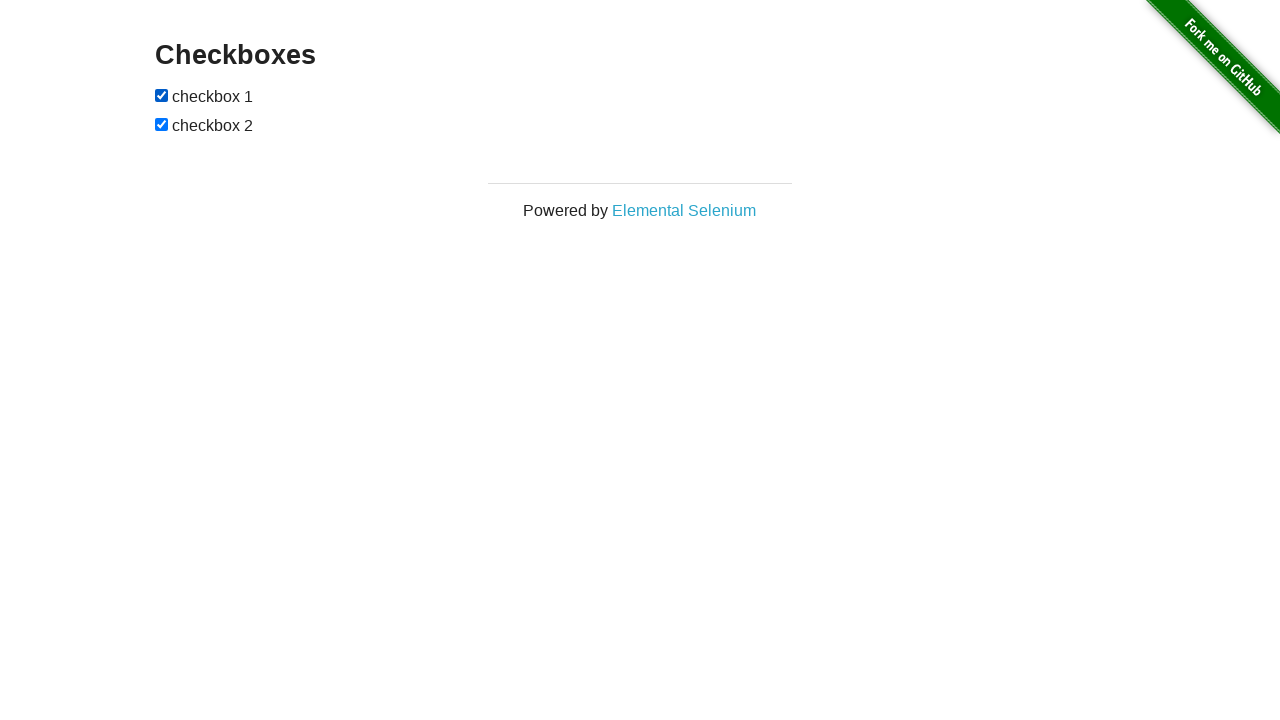

Unchecked the first checkbox at (162, 95) on input[type='checkbox'] >> nth=0
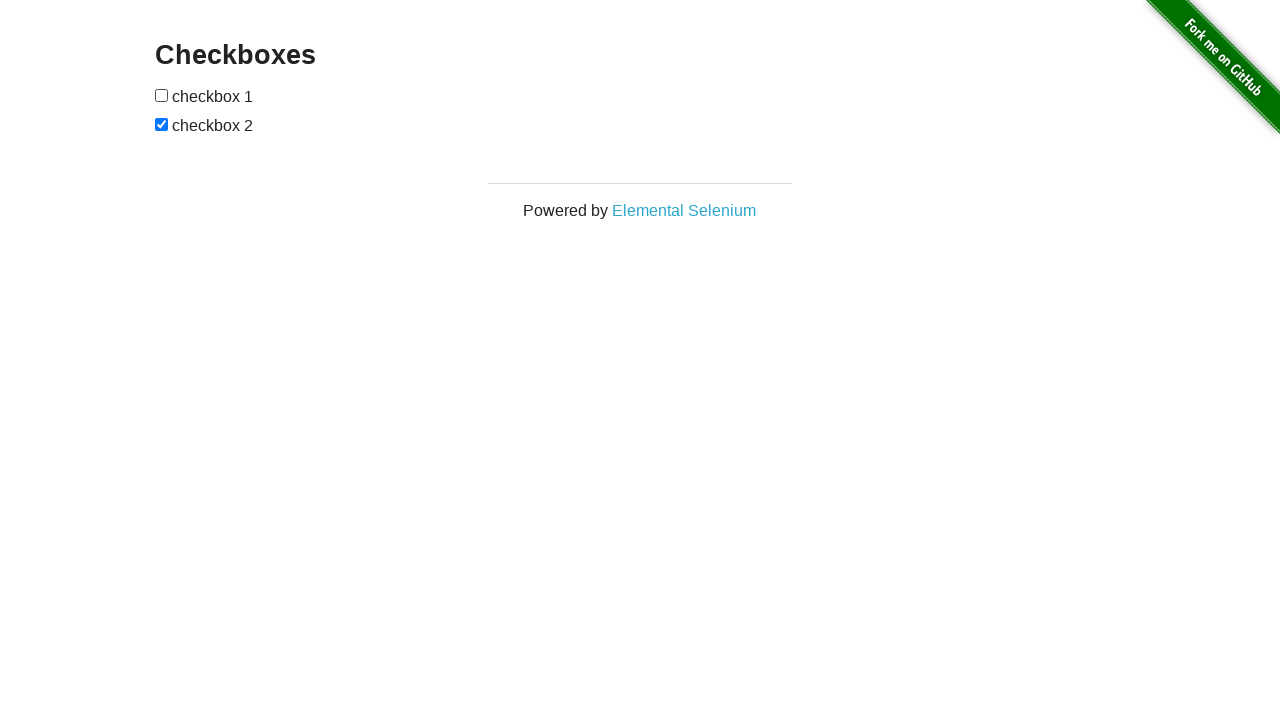

Validated that the first checkbox is now unchecked
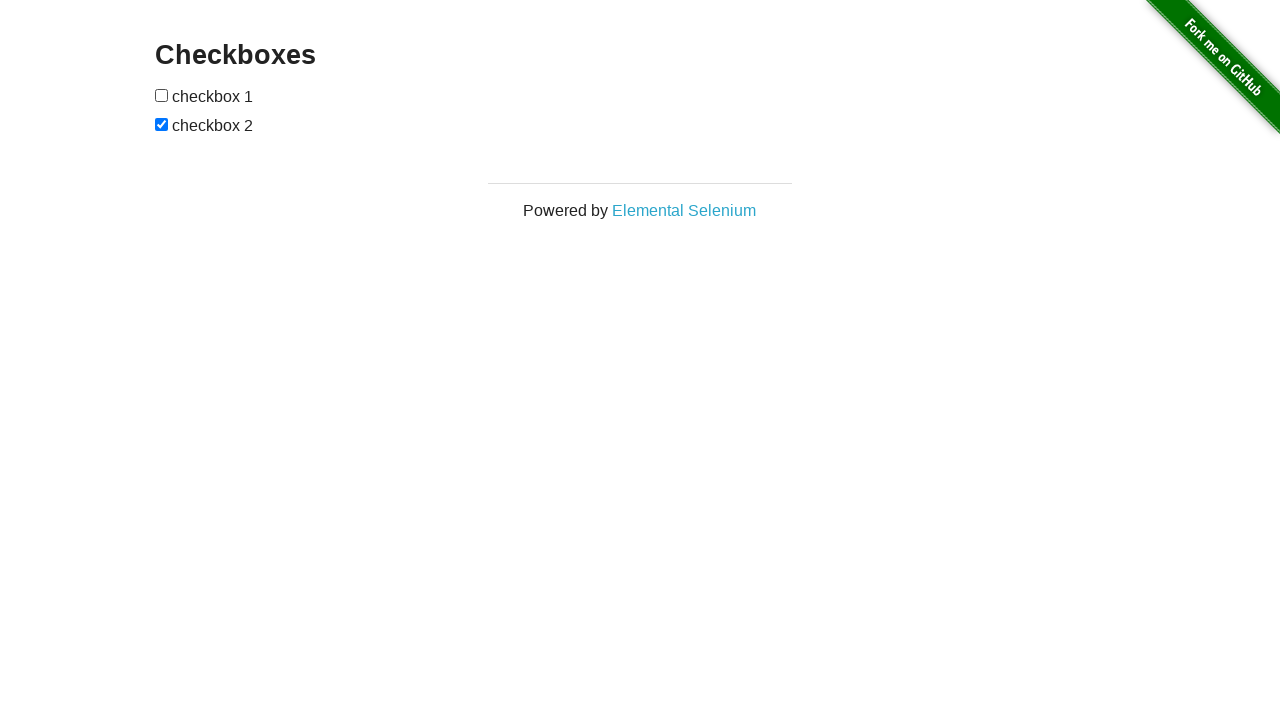

Validated that the second checkbox is still checked
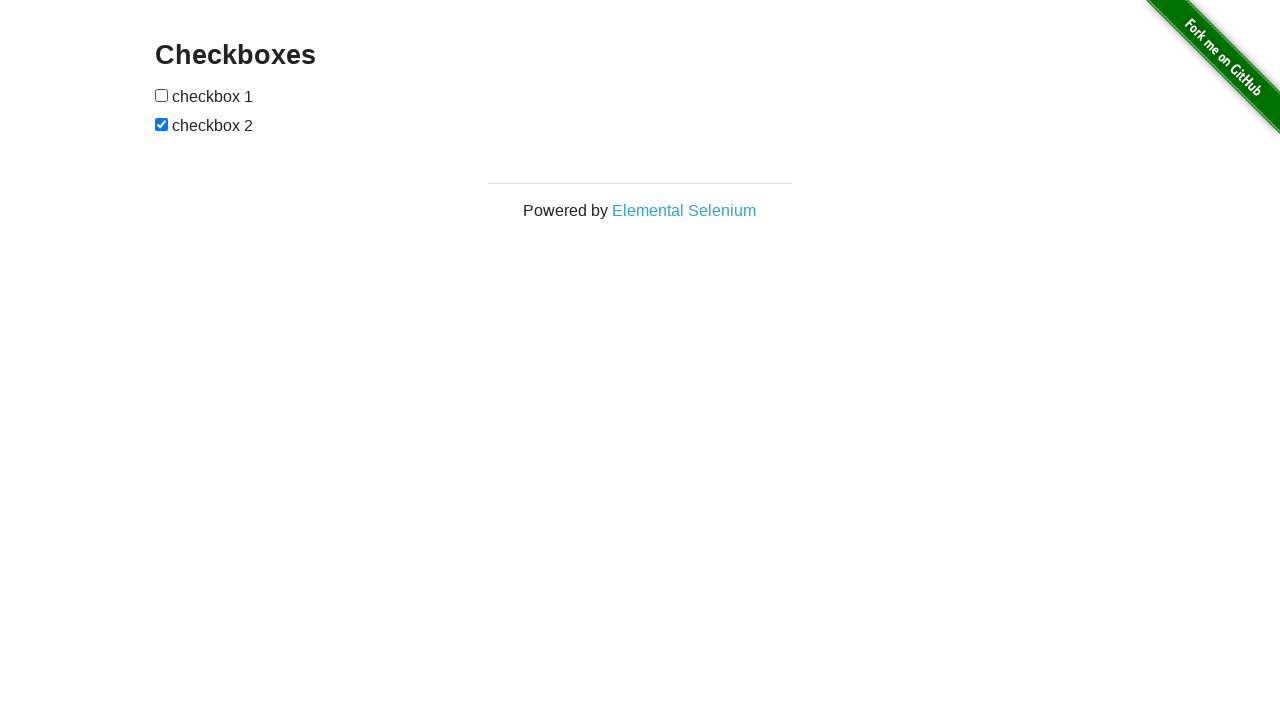

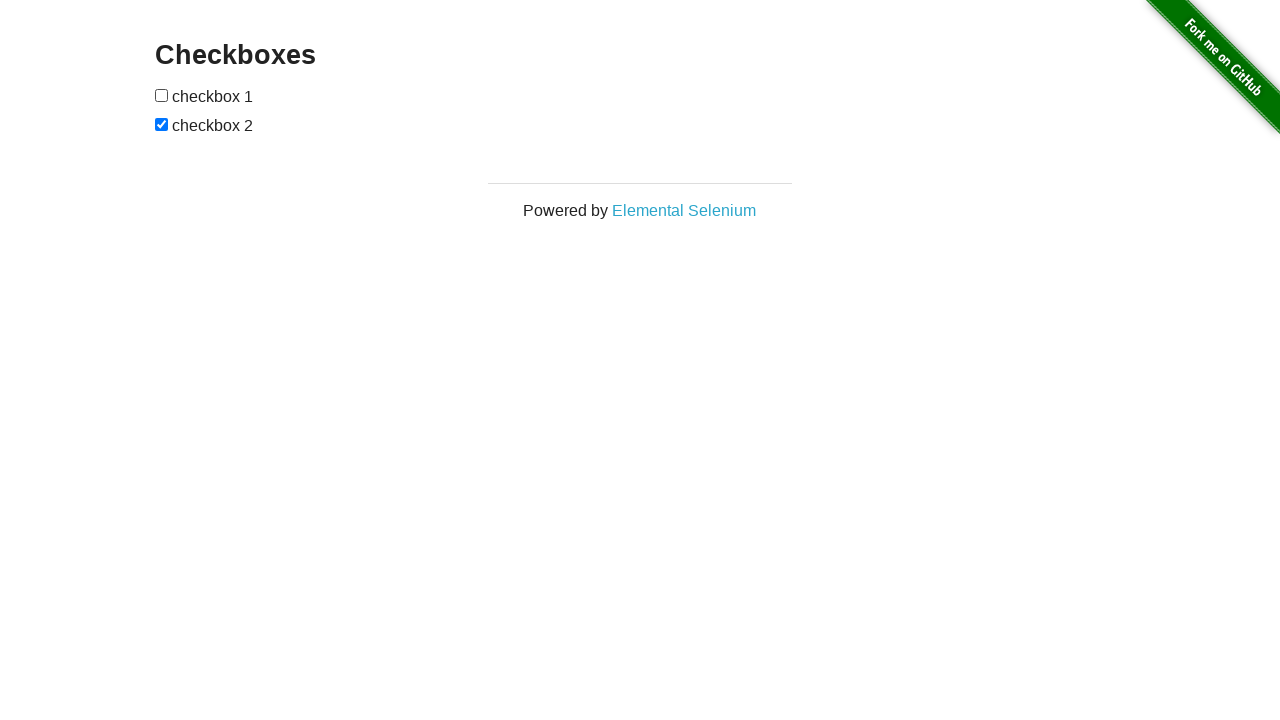